Tests editing a todo item by double-clicking, changing text, and pressing Enter

Starting URL: https://demo.playwright.dev/todomvc

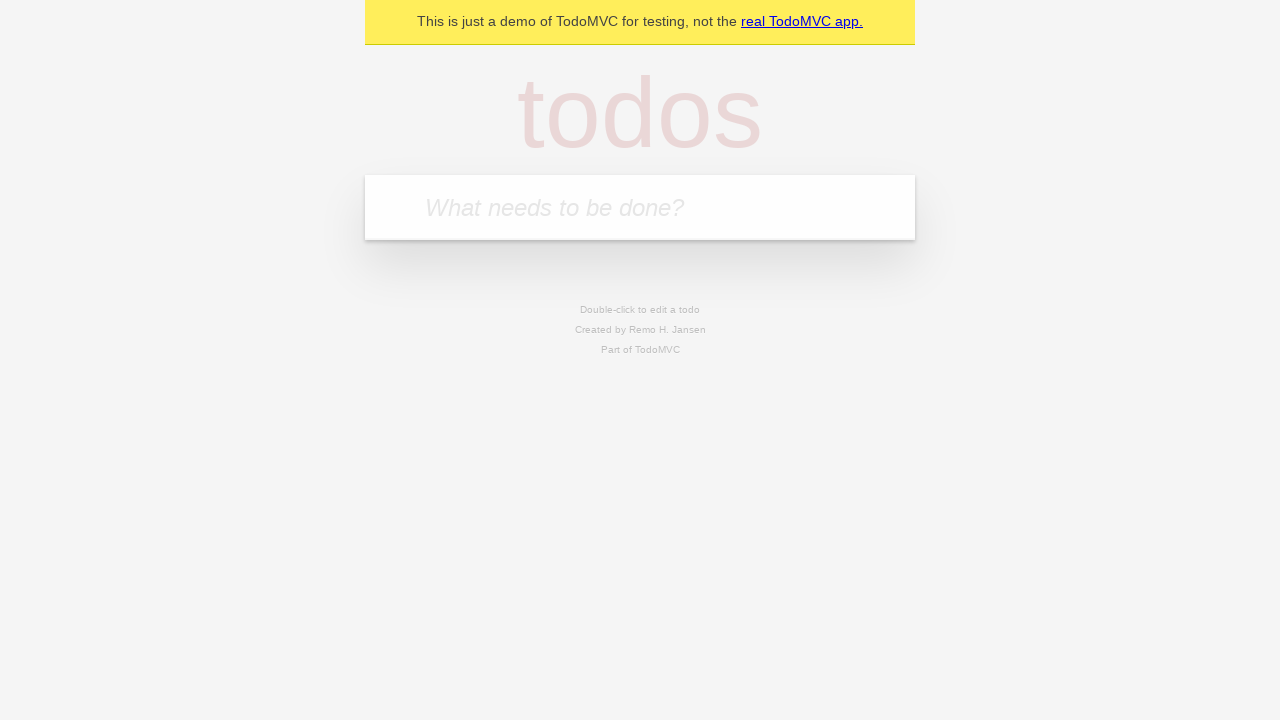

Filled input field with 'buy some cheese' on internal:attr=[placeholder="What needs to be done?"i]
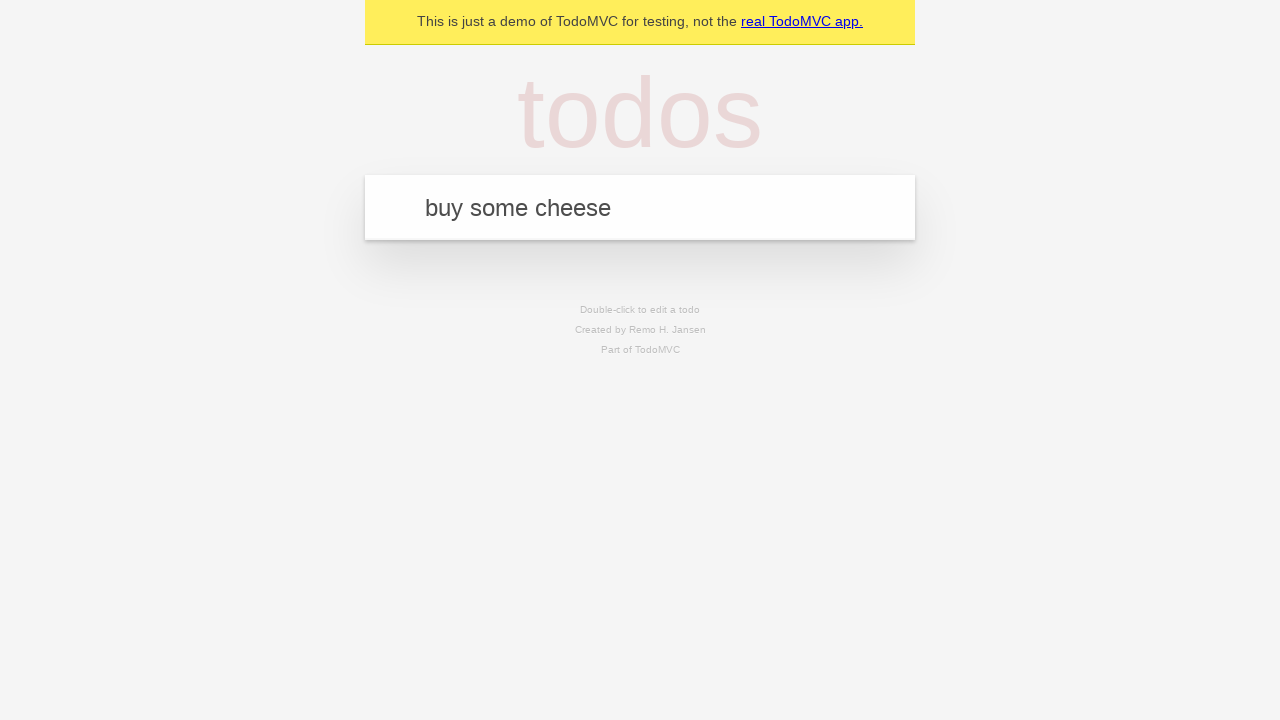

Pressed Enter to create first todo item on internal:attr=[placeholder="What needs to be done?"i]
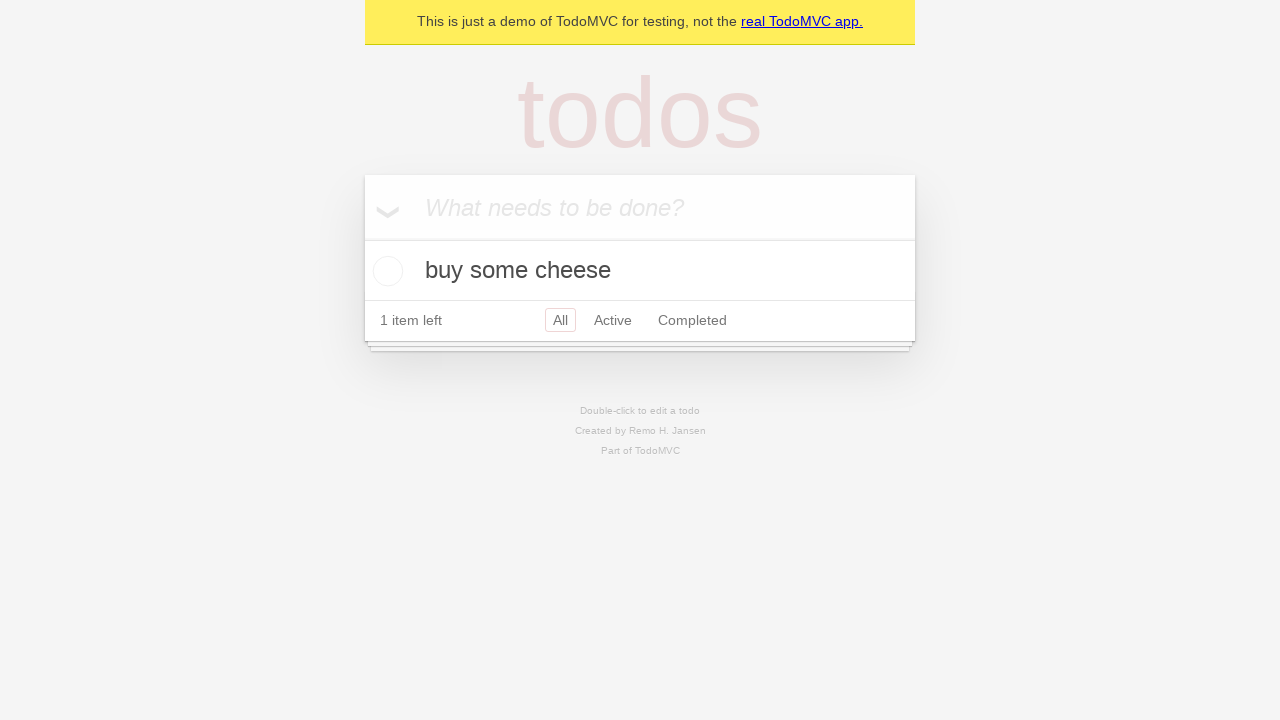

Filled input field with 'feed the cat' on internal:attr=[placeholder="What needs to be done?"i]
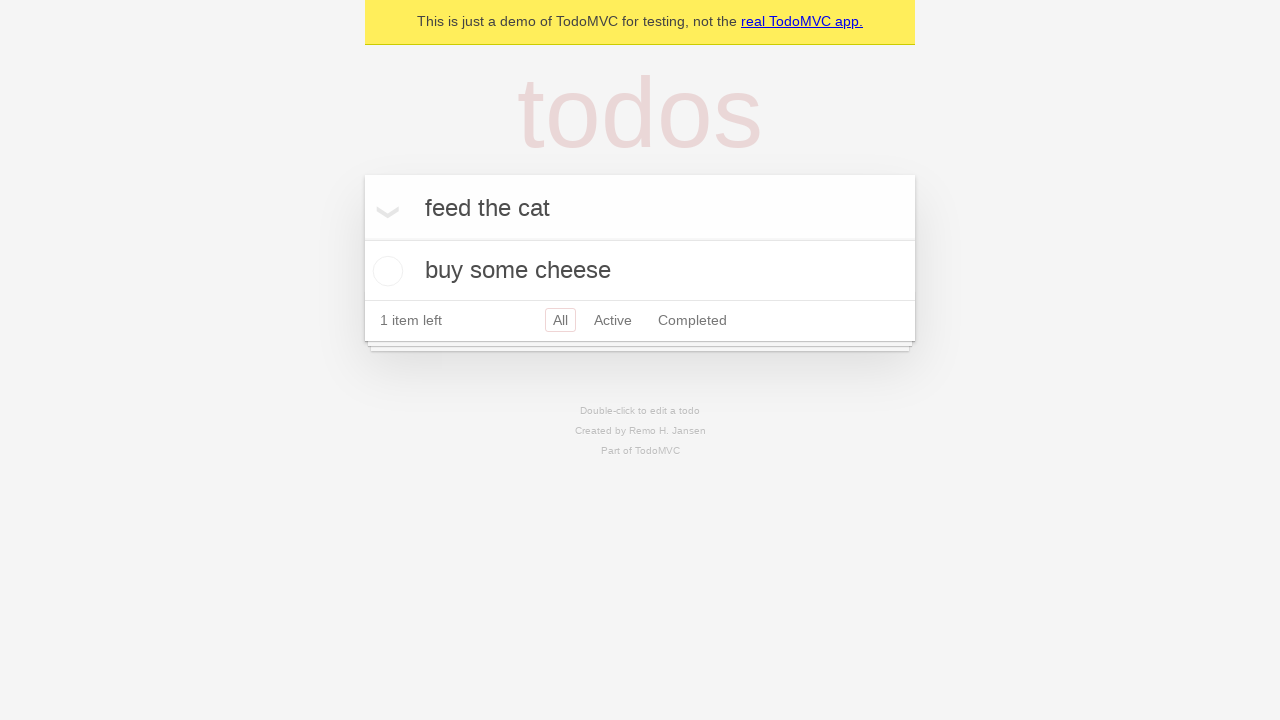

Pressed Enter to create second todo item on internal:attr=[placeholder="What needs to be done?"i]
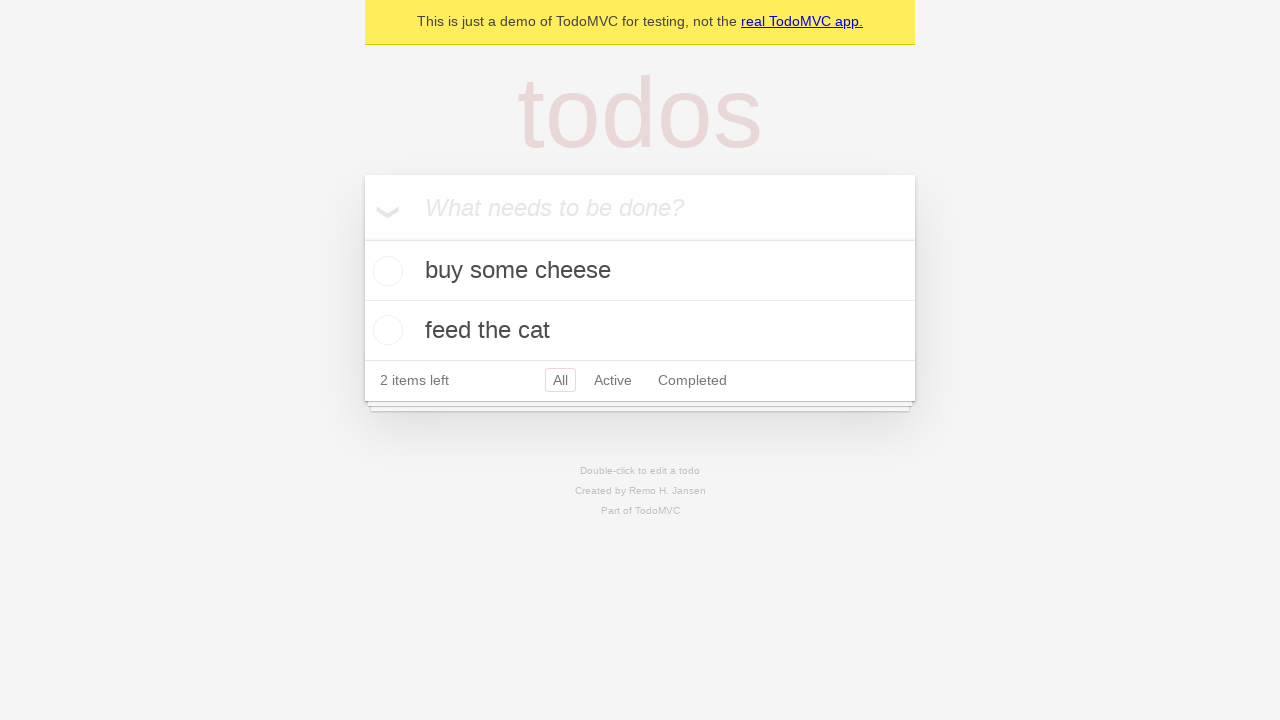

Filled input field with 'book a doctors appointment' on internal:attr=[placeholder="What needs to be done?"i]
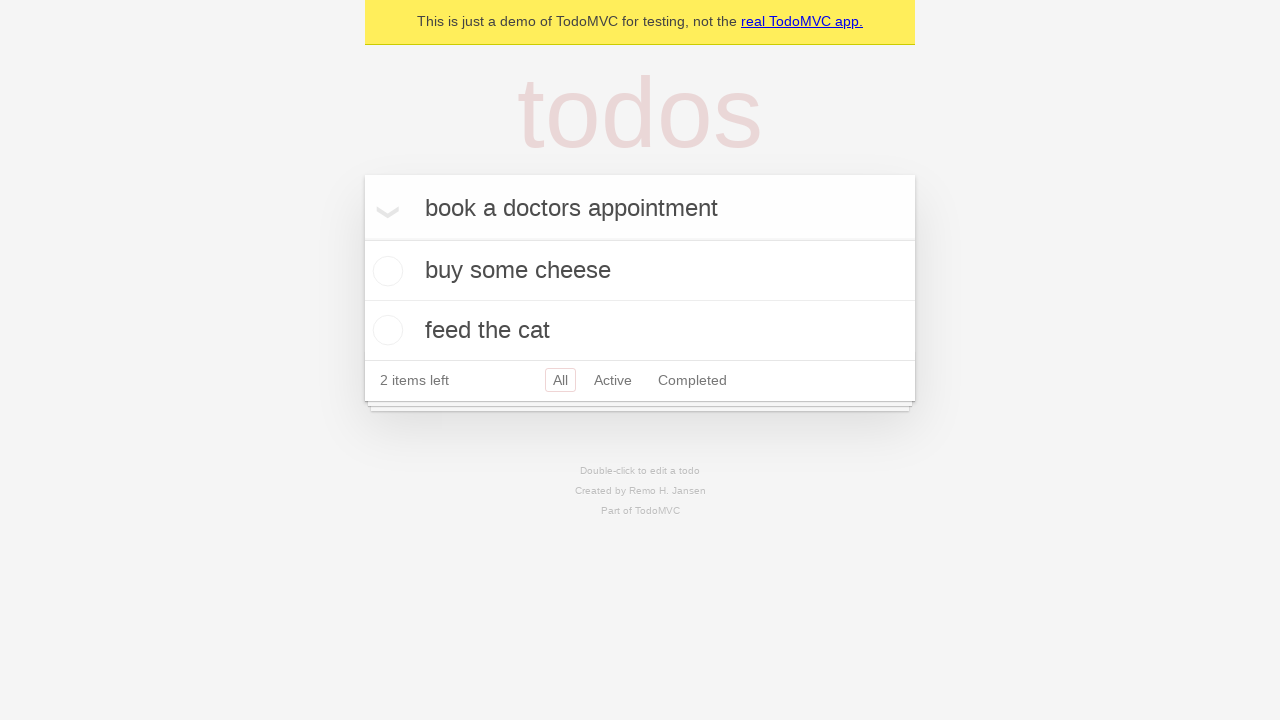

Pressed Enter to create third todo item on internal:attr=[placeholder="What needs to be done?"i]
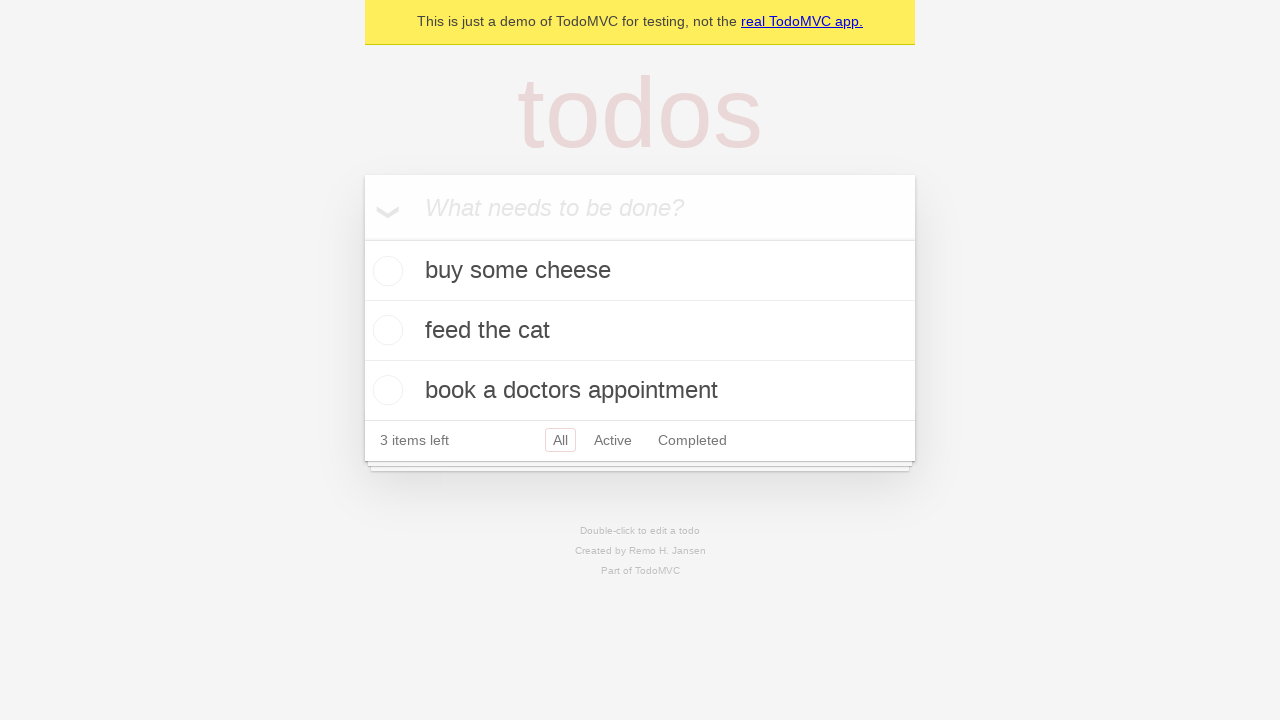

Double-clicked second todo item to enter edit mode at (640, 331) on internal:testid=[data-testid="todo-item"s] >> nth=1
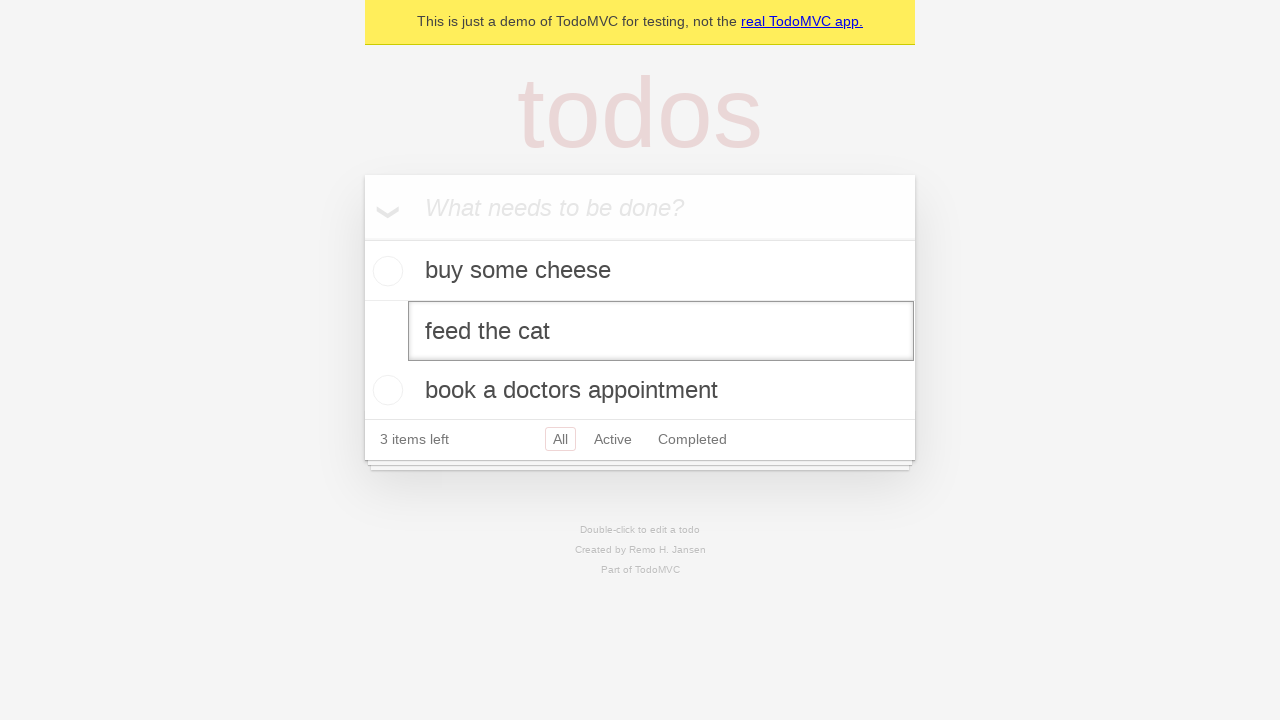

Filled edit textbox with 'buy some sausages' on internal:testid=[data-testid="todo-item"s] >> nth=1 >> internal:role=textbox[nam
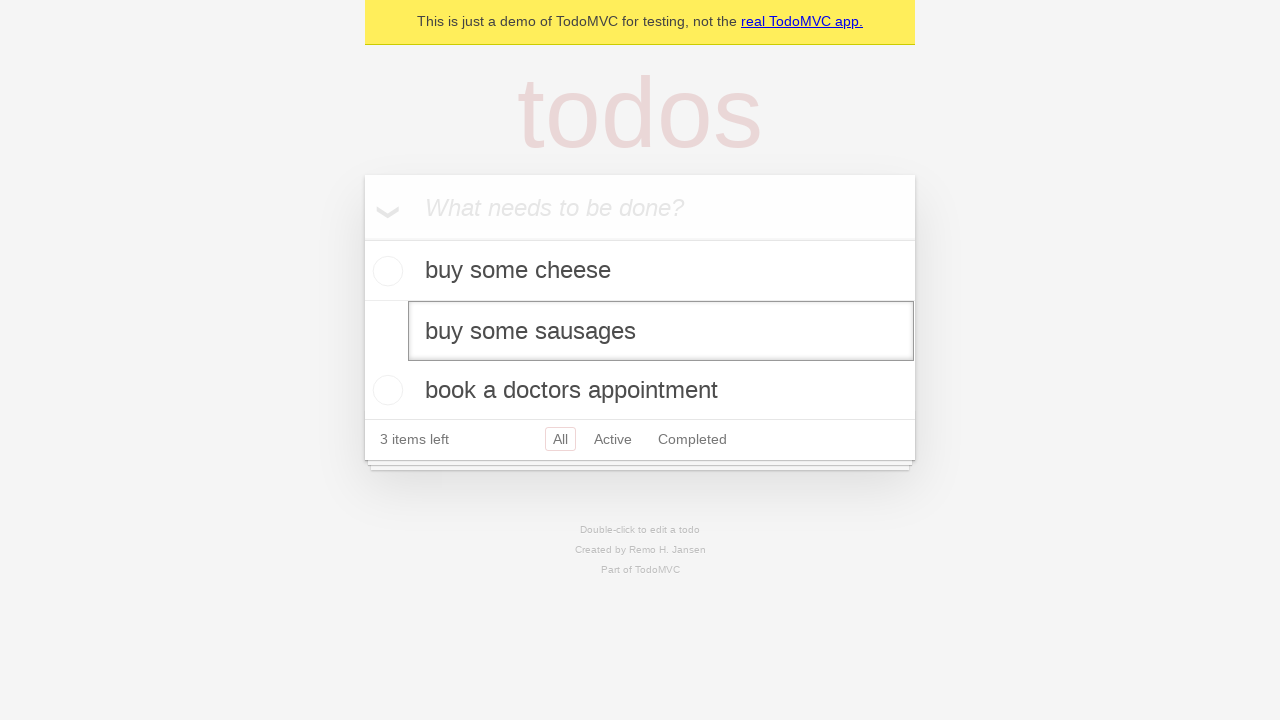

Pressed Enter to save edited todo item on internal:testid=[data-testid="todo-item"s] >> nth=1 >> internal:role=textbox[nam
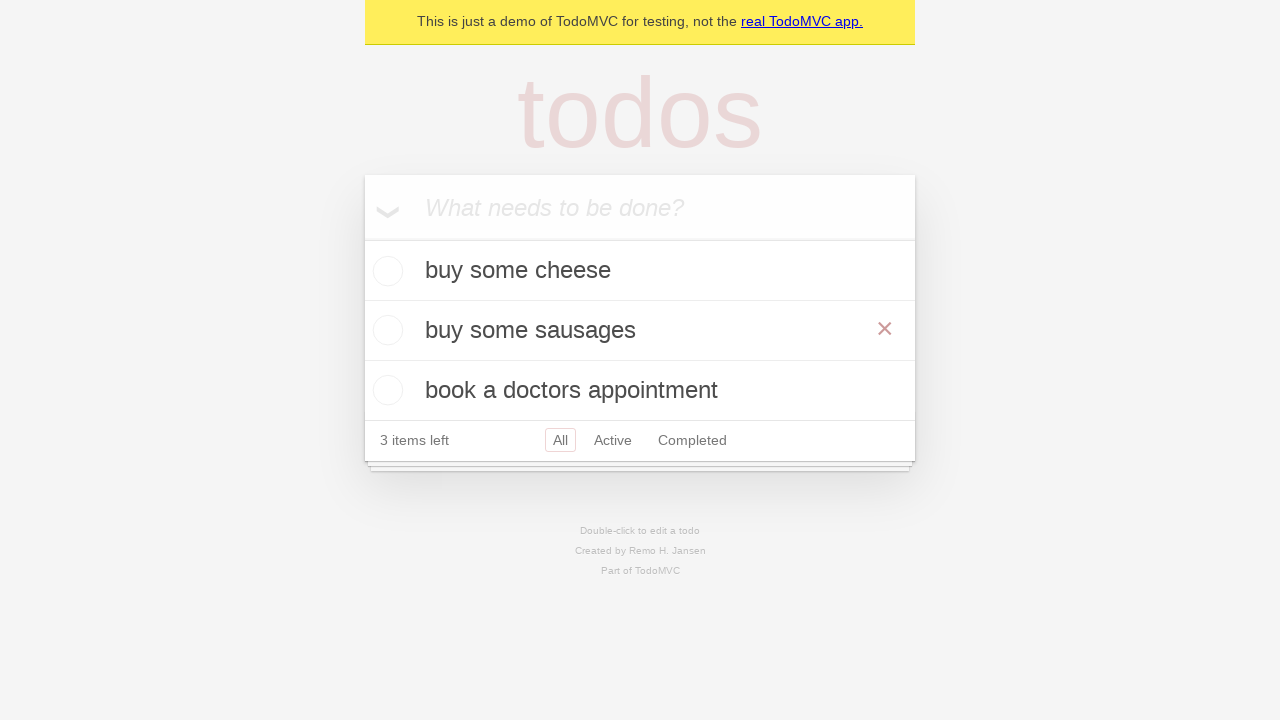

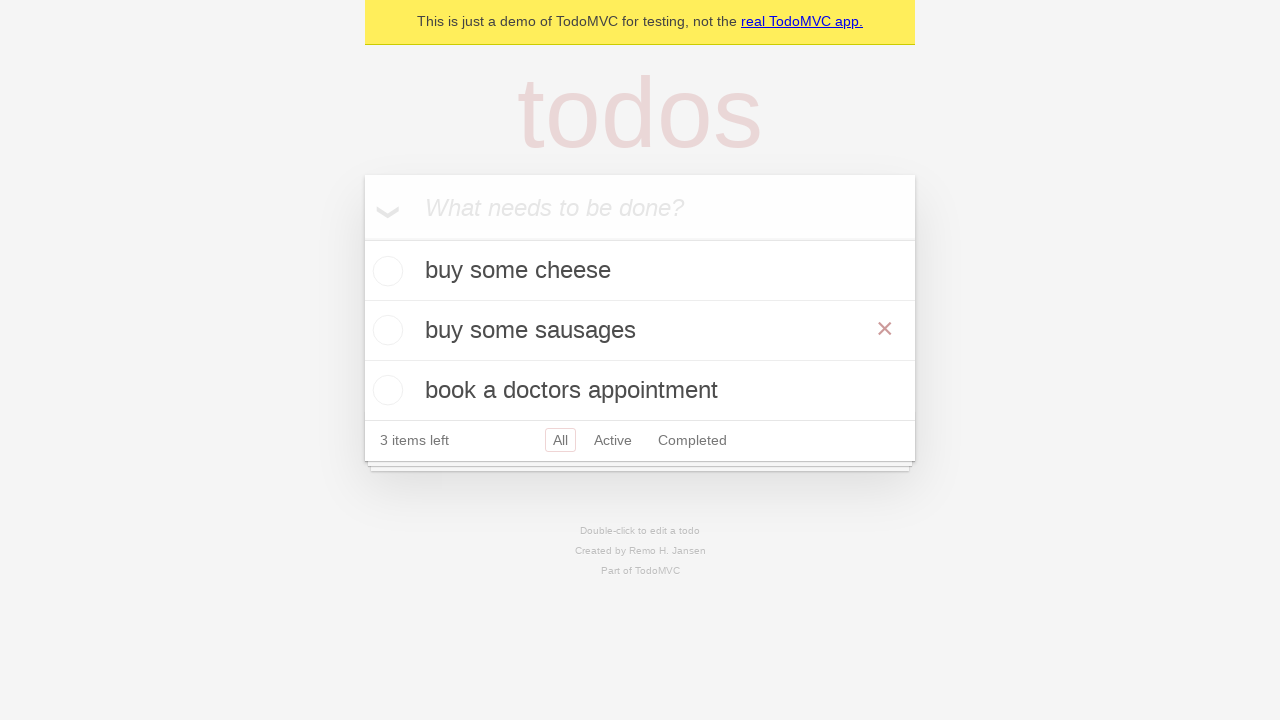